Tests checkbox functionality by clicking a terms checkbox, verifying it's checked, then unchecking it and verifying it's unchecked.

Starting URL: https://rahulshettyacademy.com/loginpagePractise/

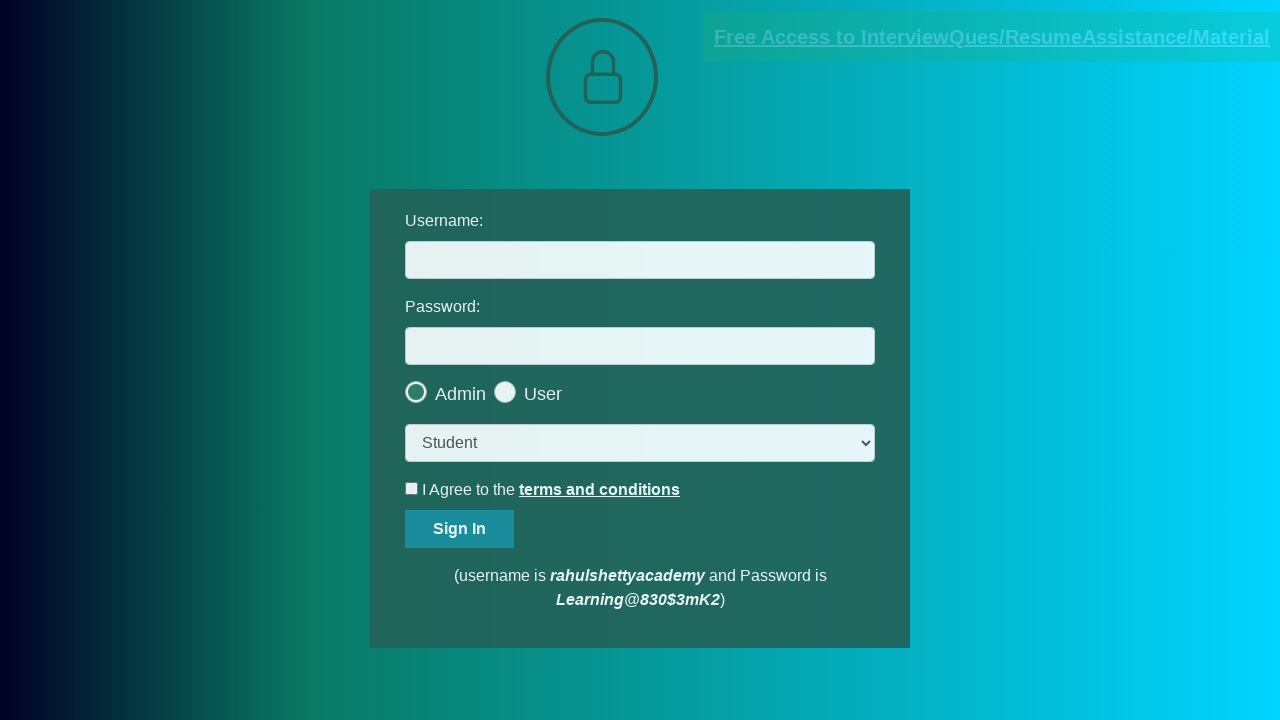

Clicked the terms checkbox at (412, 488) on #terms
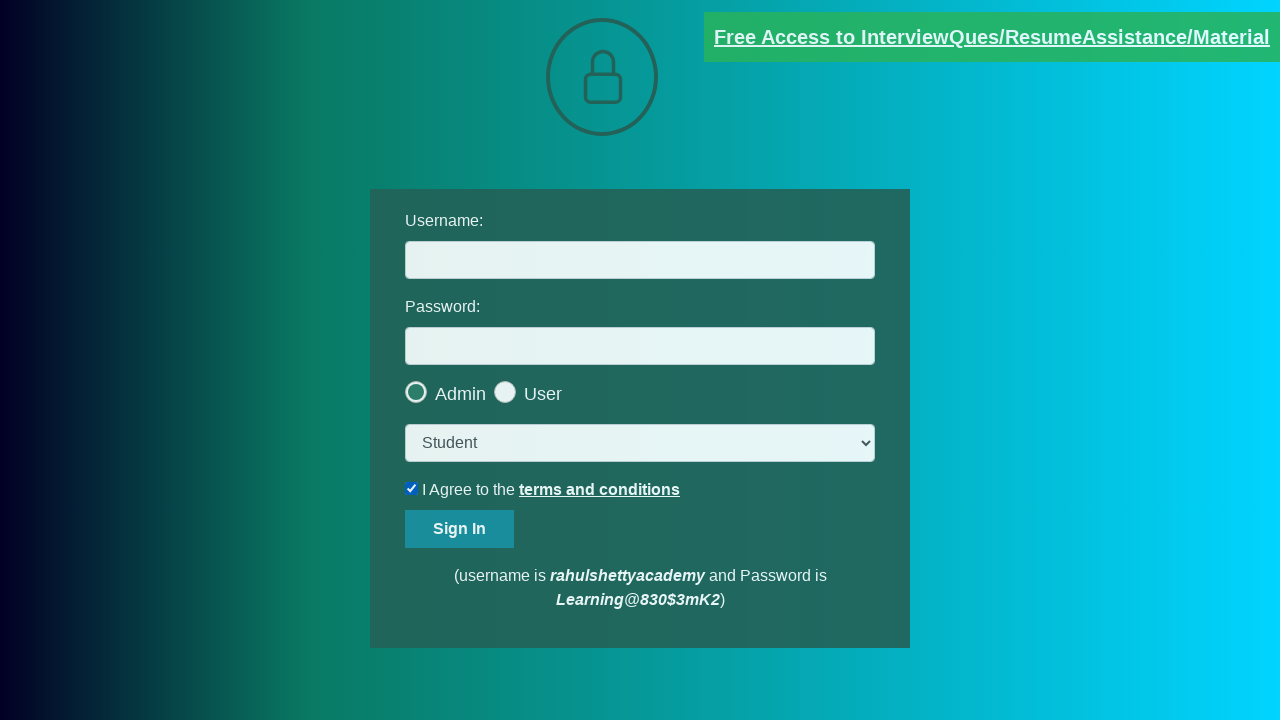

Verified that the terms checkbox is checked
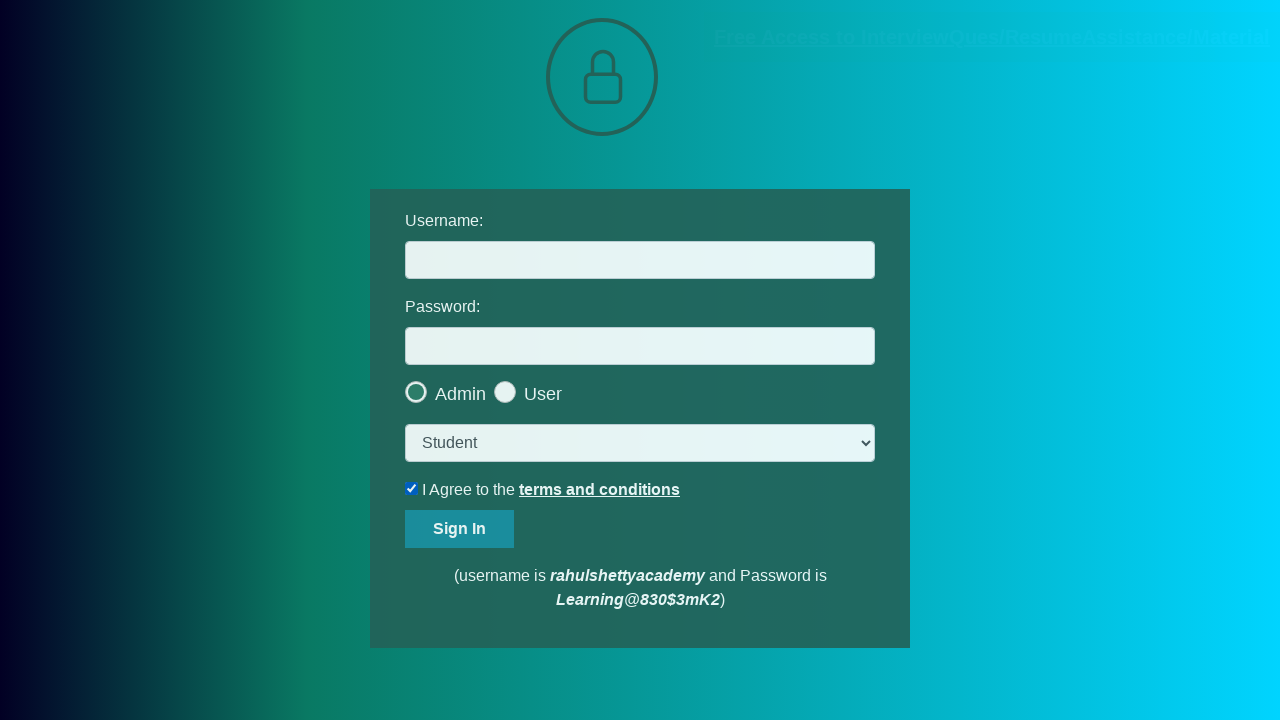

Unchecked the terms checkbox at (412, 488) on #terms
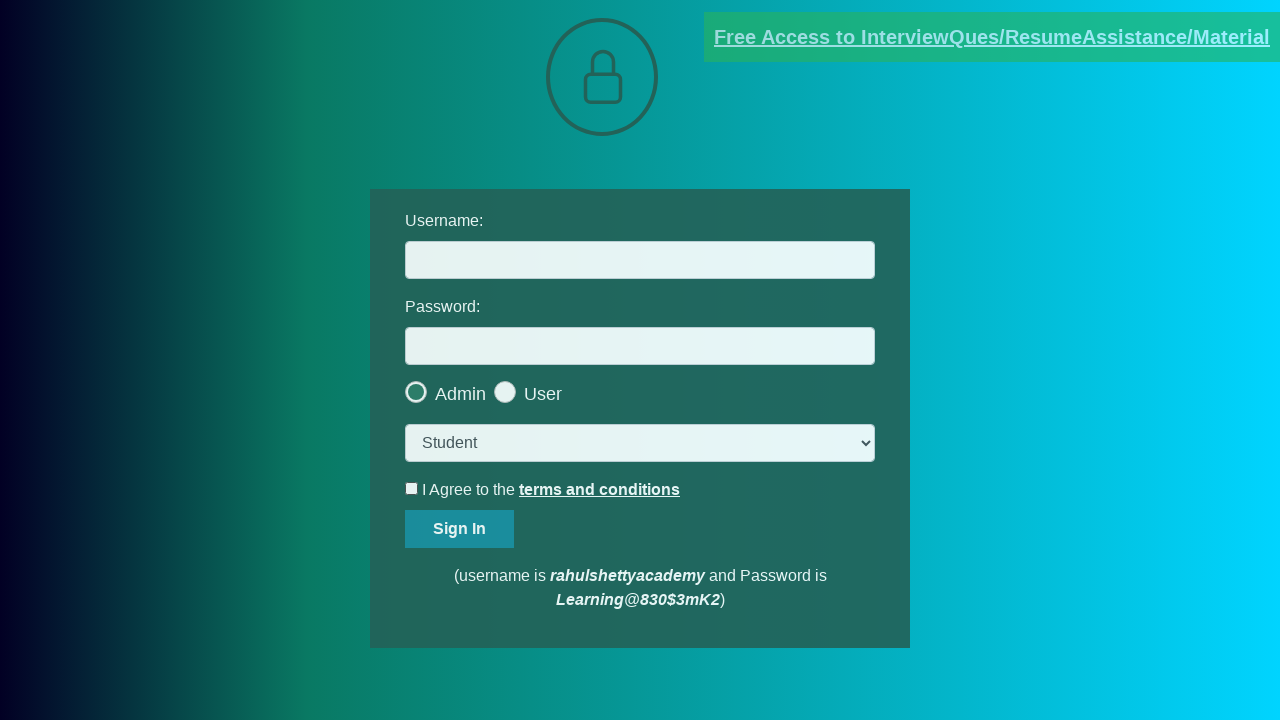

Verified that the terms checkbox is unchecked
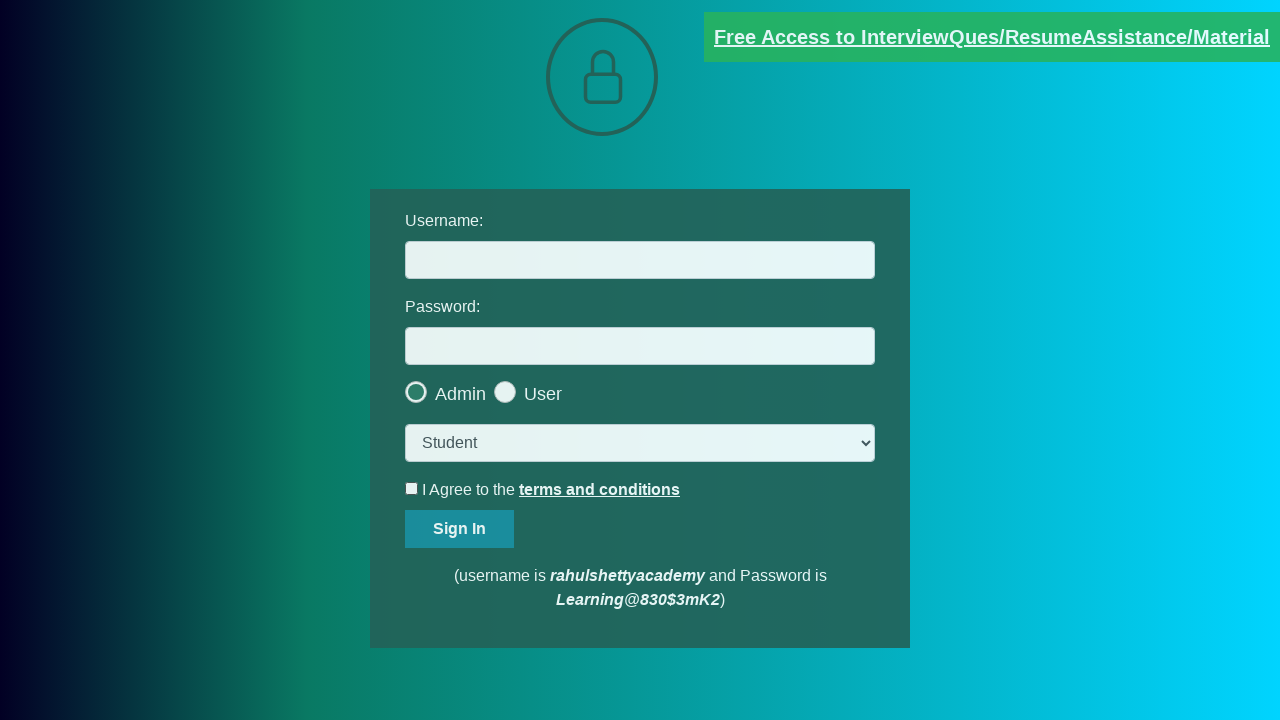

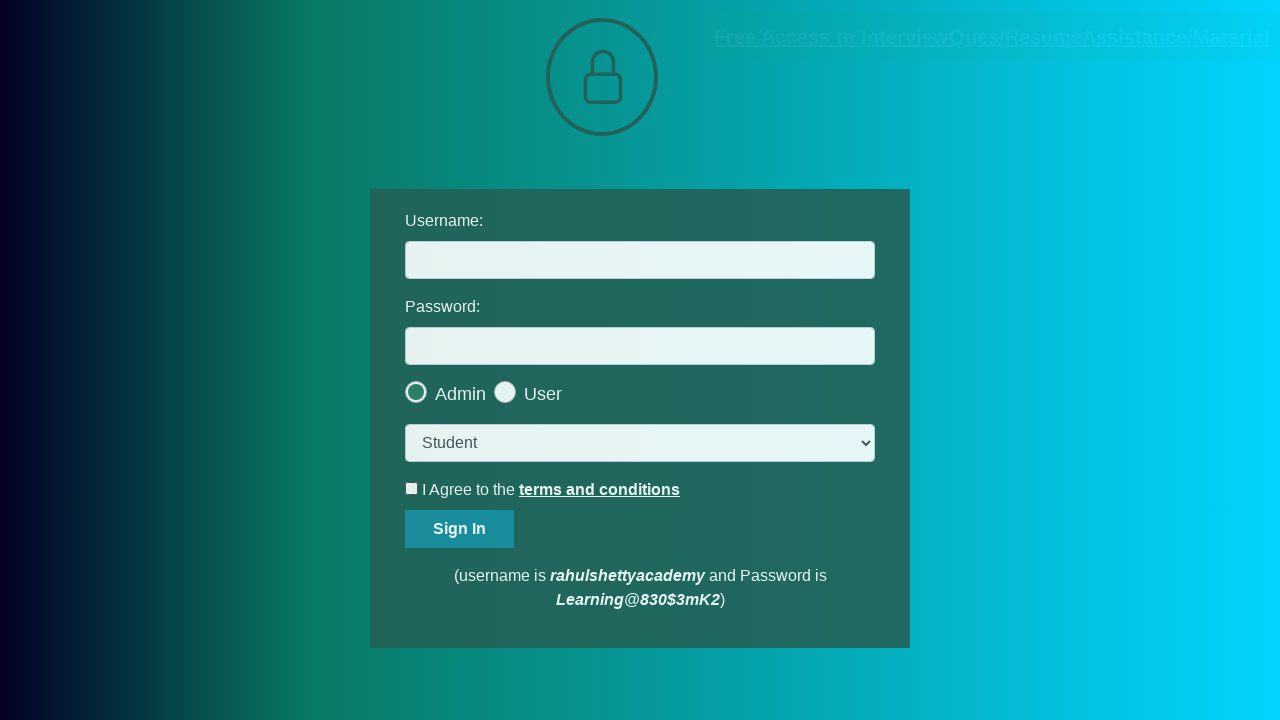